Tests a registration form by filling in first name, last name, email, phone number, selecting gender, and clicking all checkbox options on a demo automation testing site.

Starting URL: https://demo.automationtesting.in/Register.html

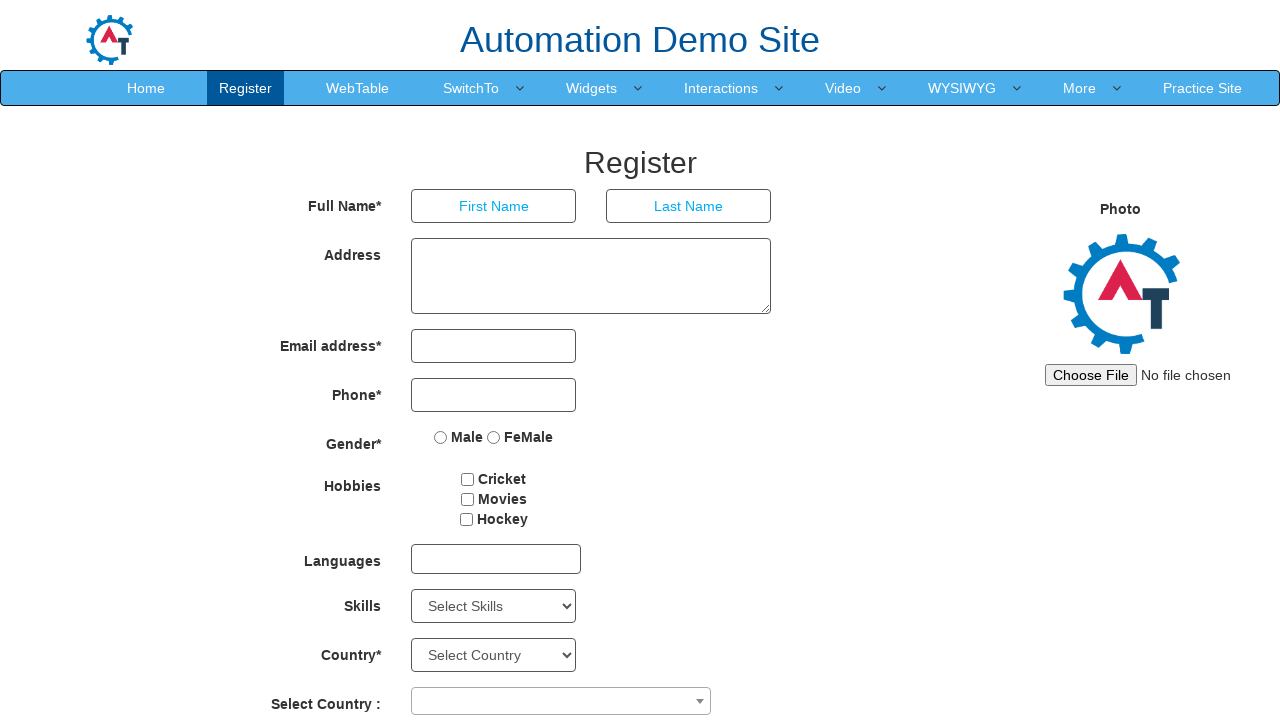

Navigated to registration form page
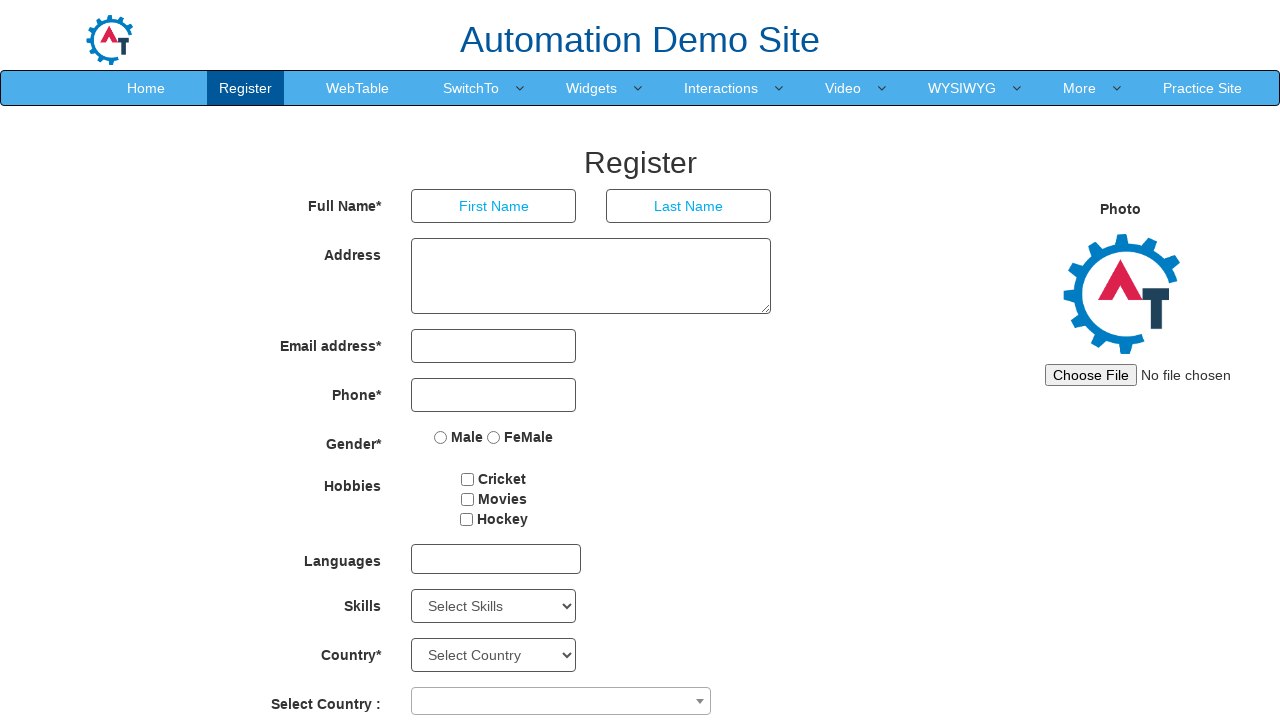

Filled first name field with 'Jennifer' on input[placeholder='First Name']
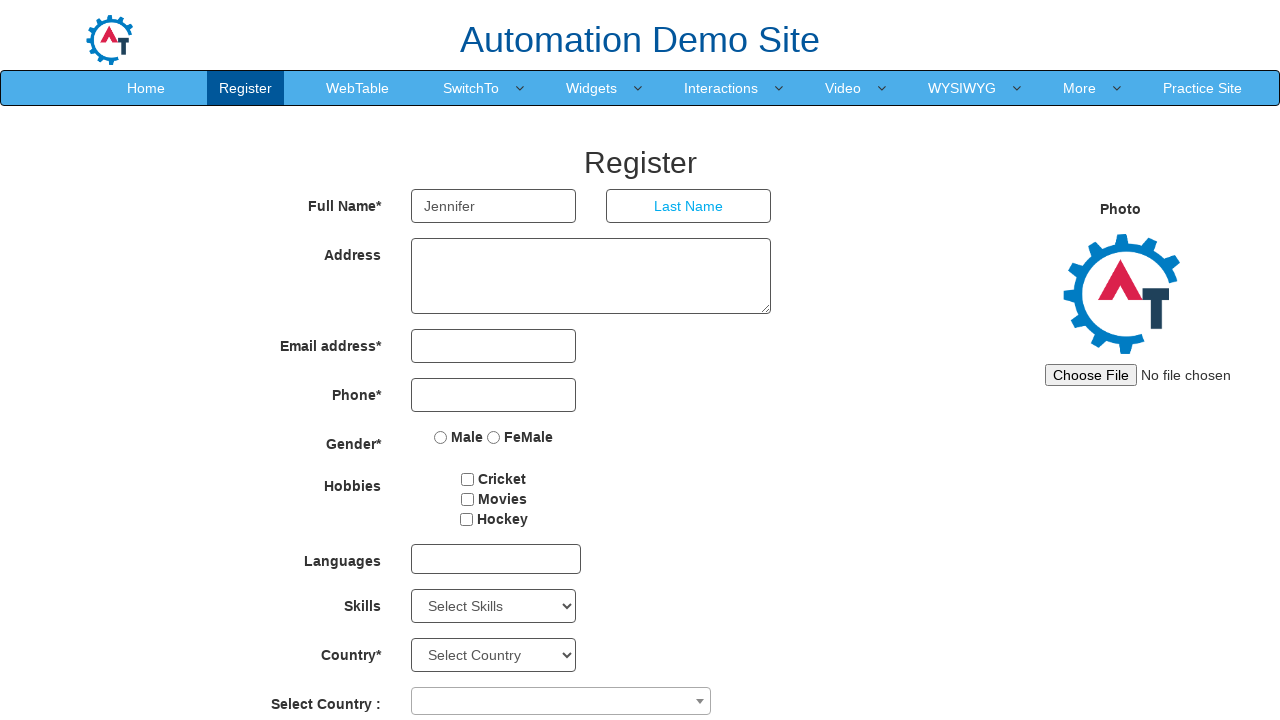

Filled last name field with 'Morrison' on input[placeholder='Last Name']
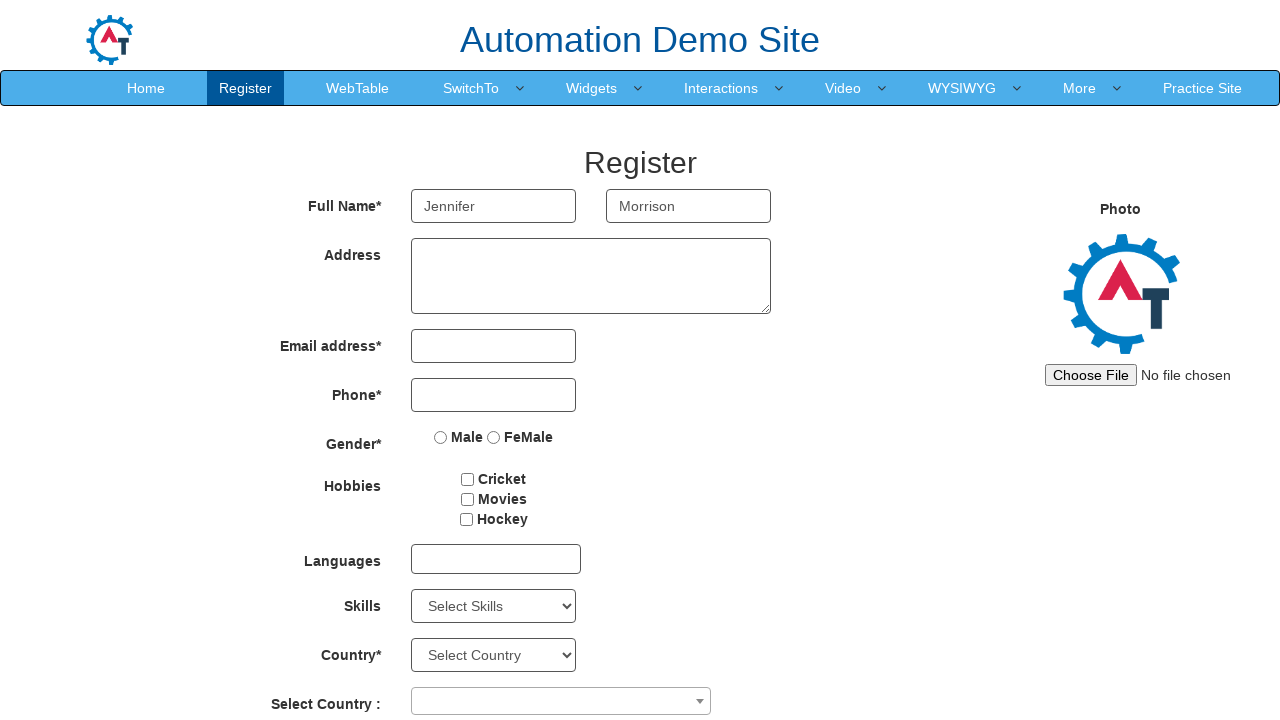

Filled email field with 'jennifer.morrison@example.com' on input[type='email']
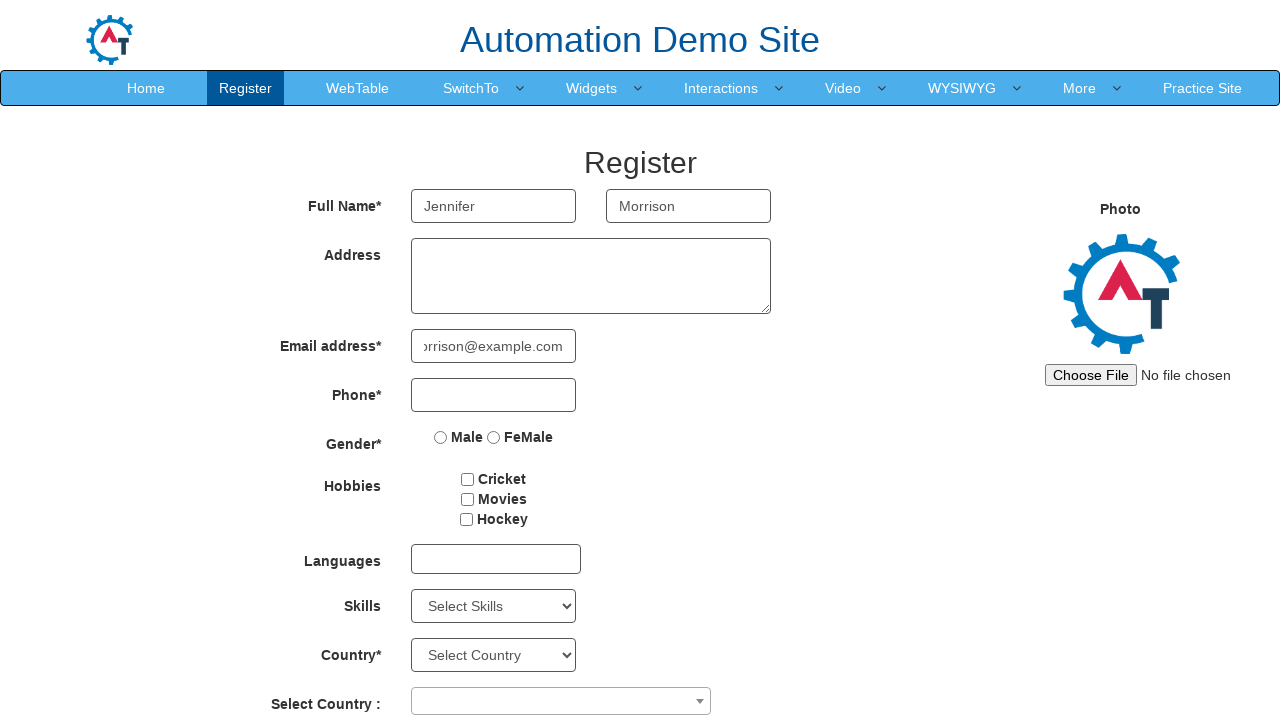

Filled phone number field with '5551234567' on input[type='tel']
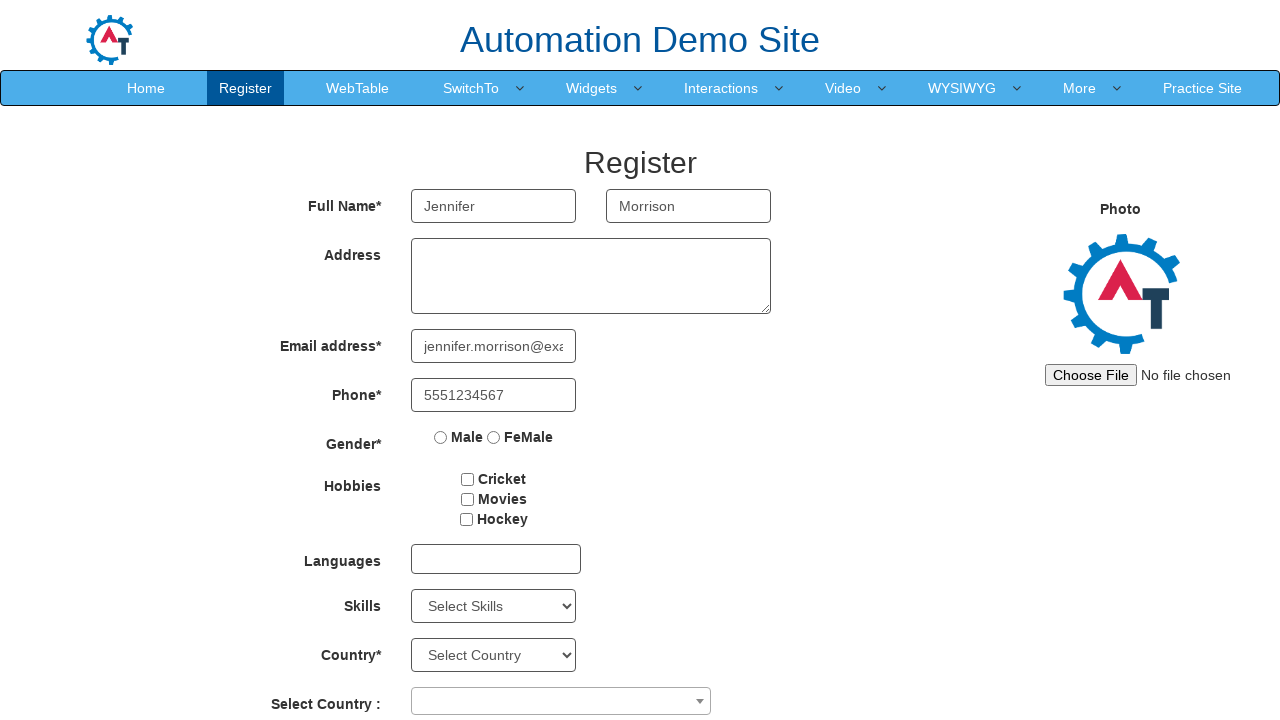

Selected 'Male' gender option at (441, 437) on input[value='Male']
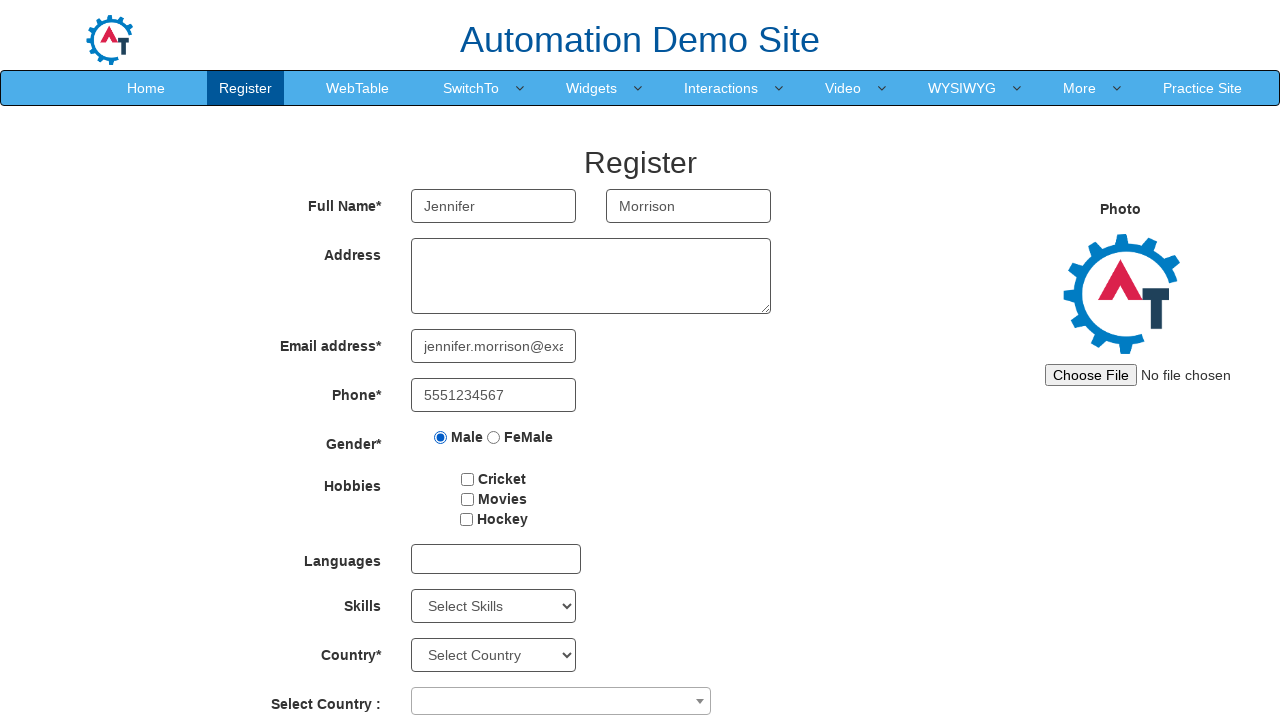

Clicked checkbox 1 of 3 at (468, 479) on input[type='checkbox'] >> nth=0
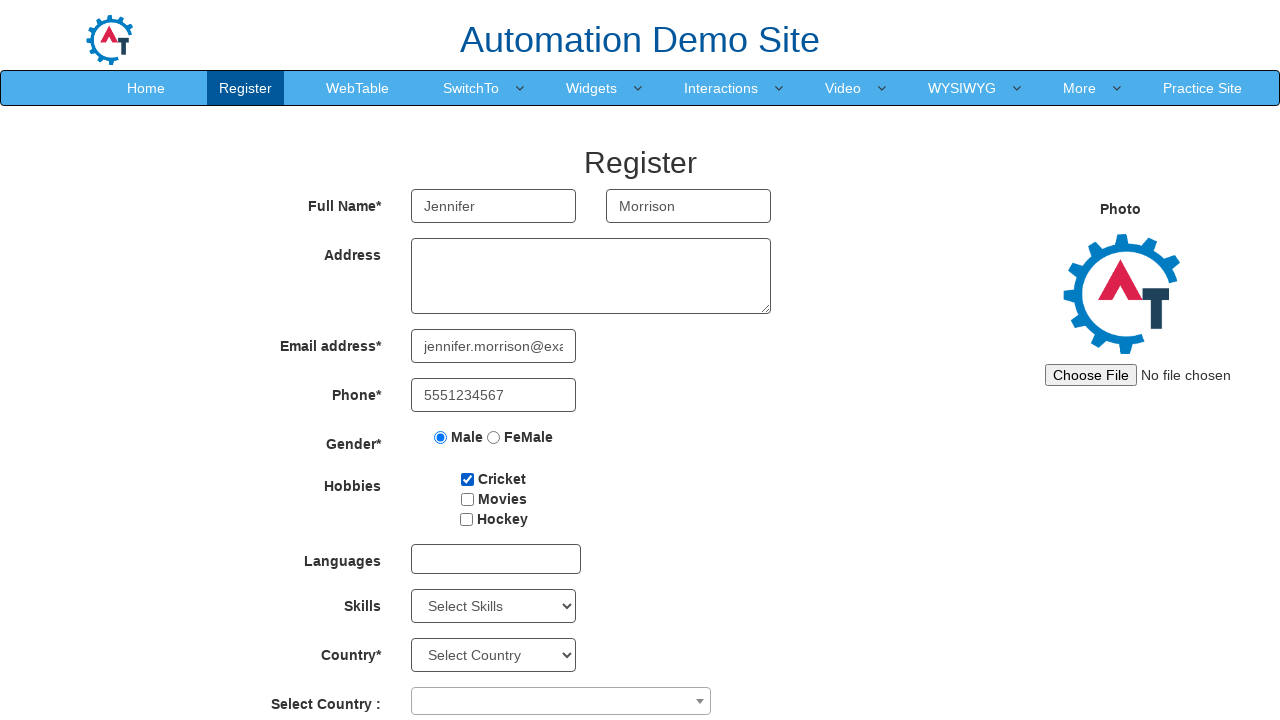

Clicked checkbox 2 of 3 at (467, 499) on input[type='checkbox'] >> nth=1
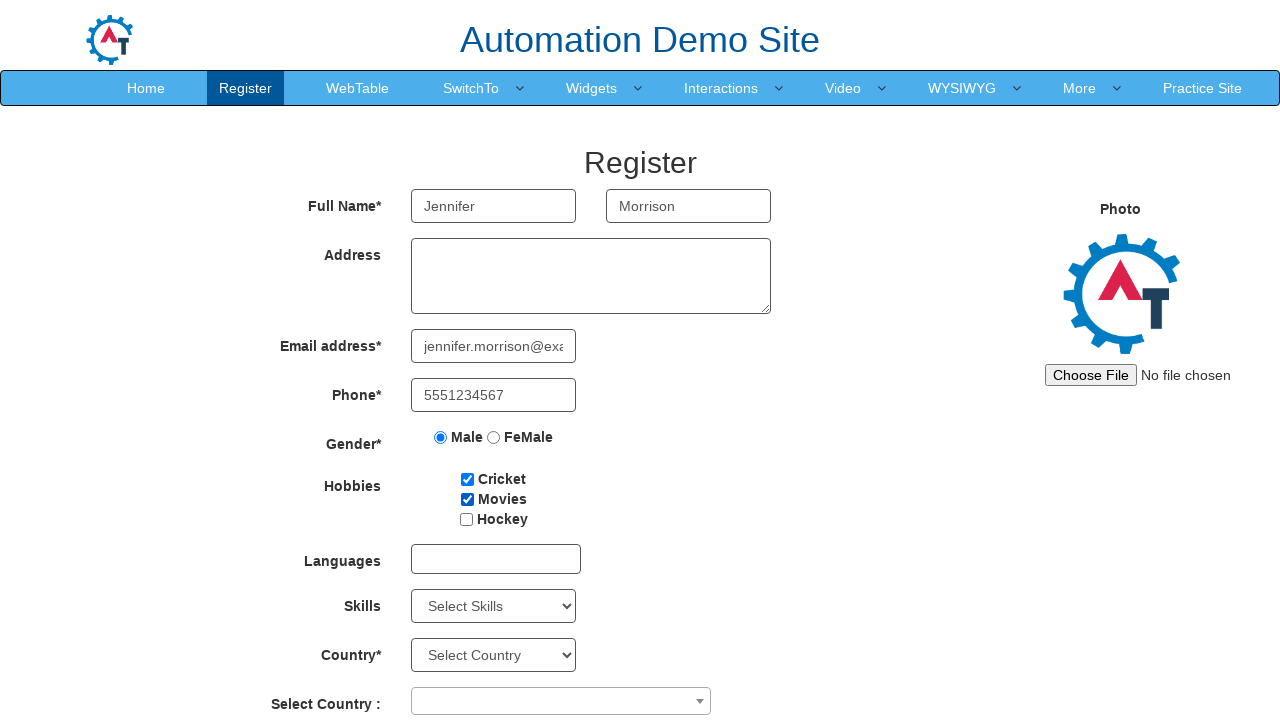

Clicked checkbox 3 of 3 at (466, 519) on input[type='checkbox'] >> nth=2
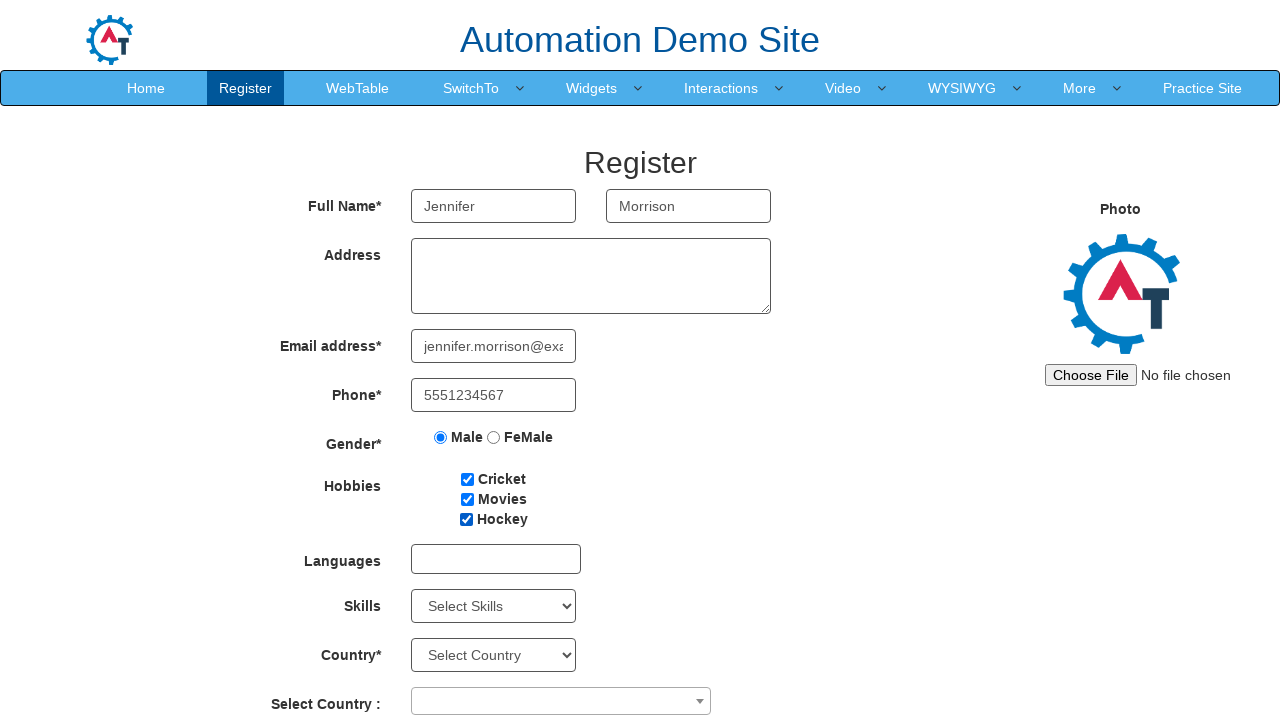

Clicked on dropdown element at (496, 559) on div#msdd
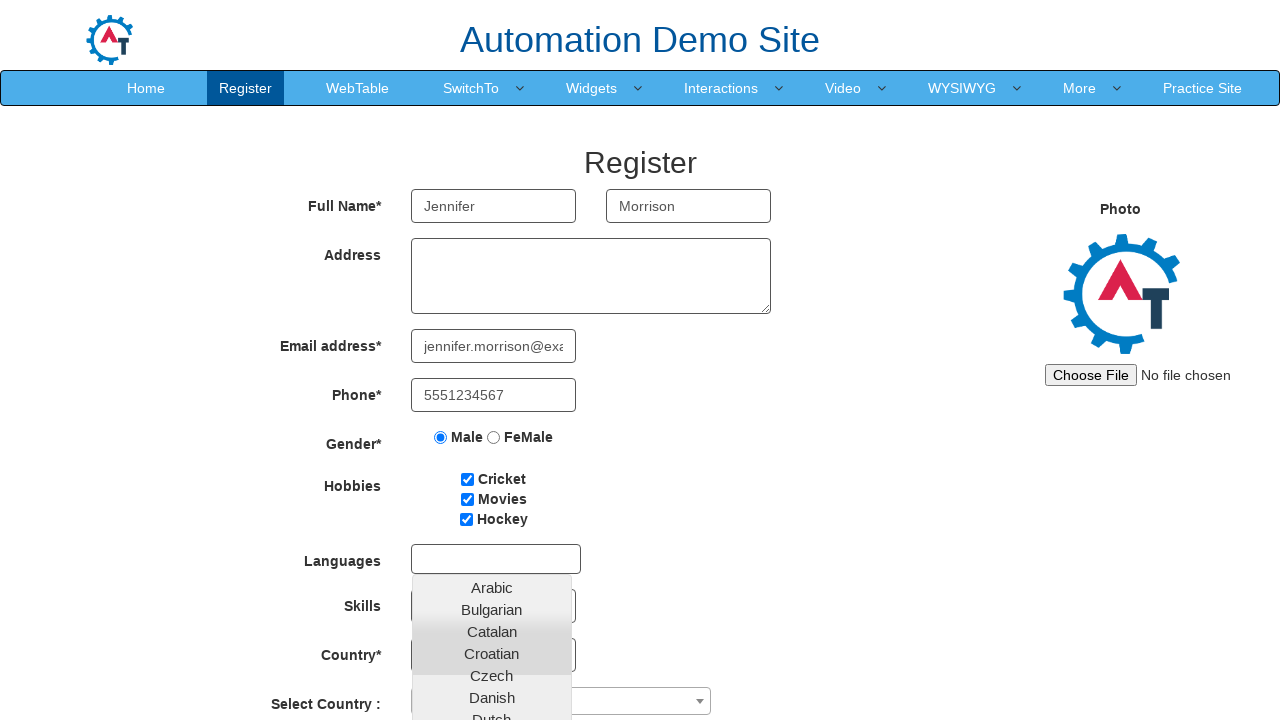

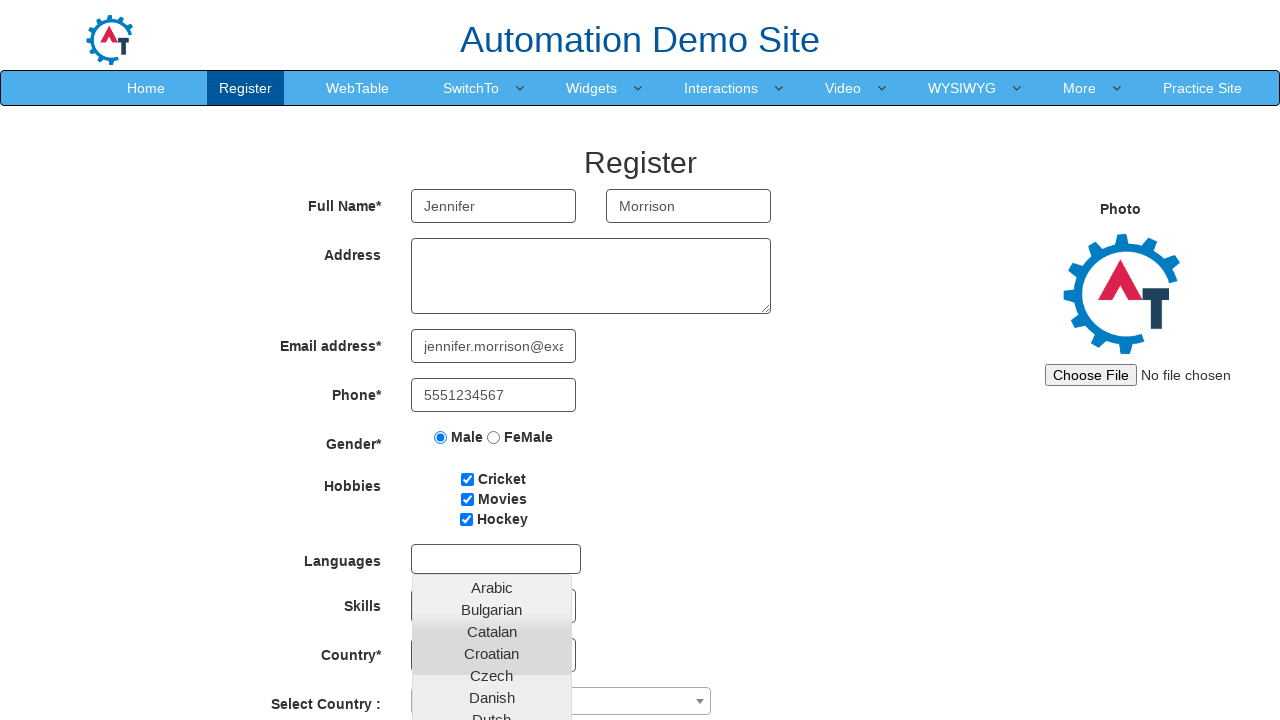